Tests the product search and add-to-cart functionality on a grocery shopping site by typing a search query, finding a specific product (Capsicum), and clicking the ADD TO CART button for that product.

Starting URL: https://rahulshettyacademy.com/seleniumPractise/#/

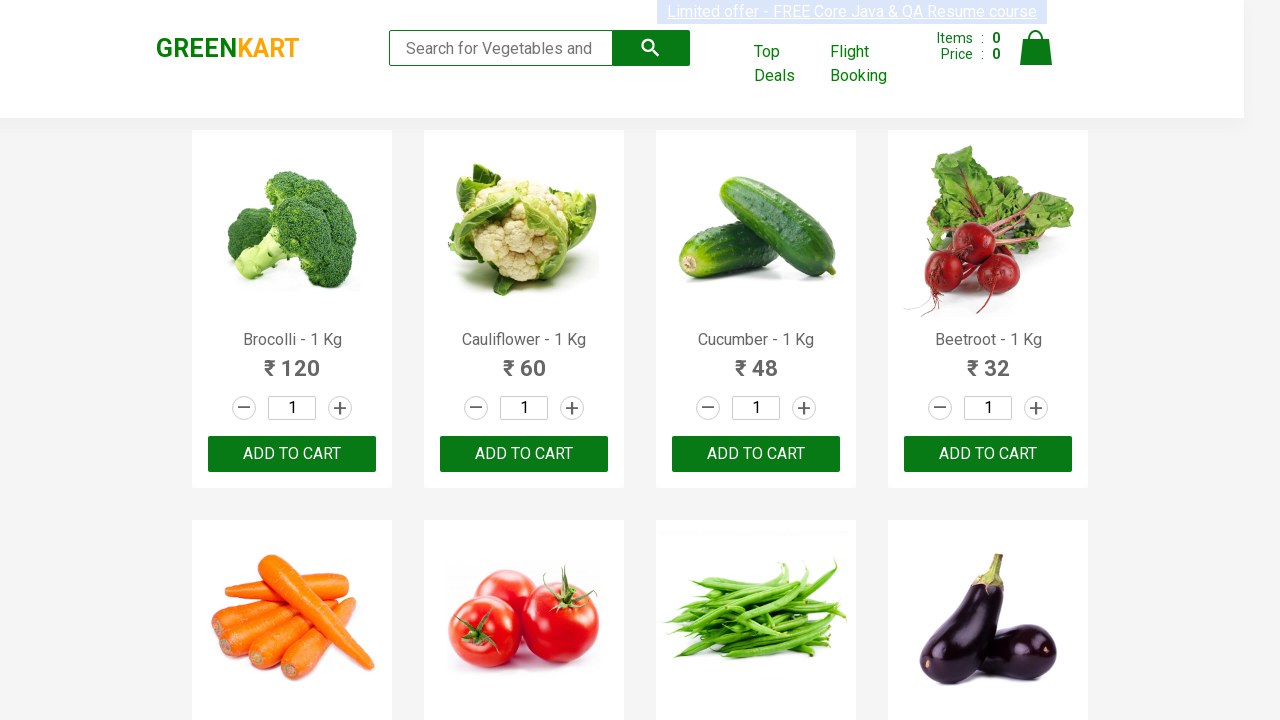

Typed 'cu' in search box to find Capsicum on .search-keyword
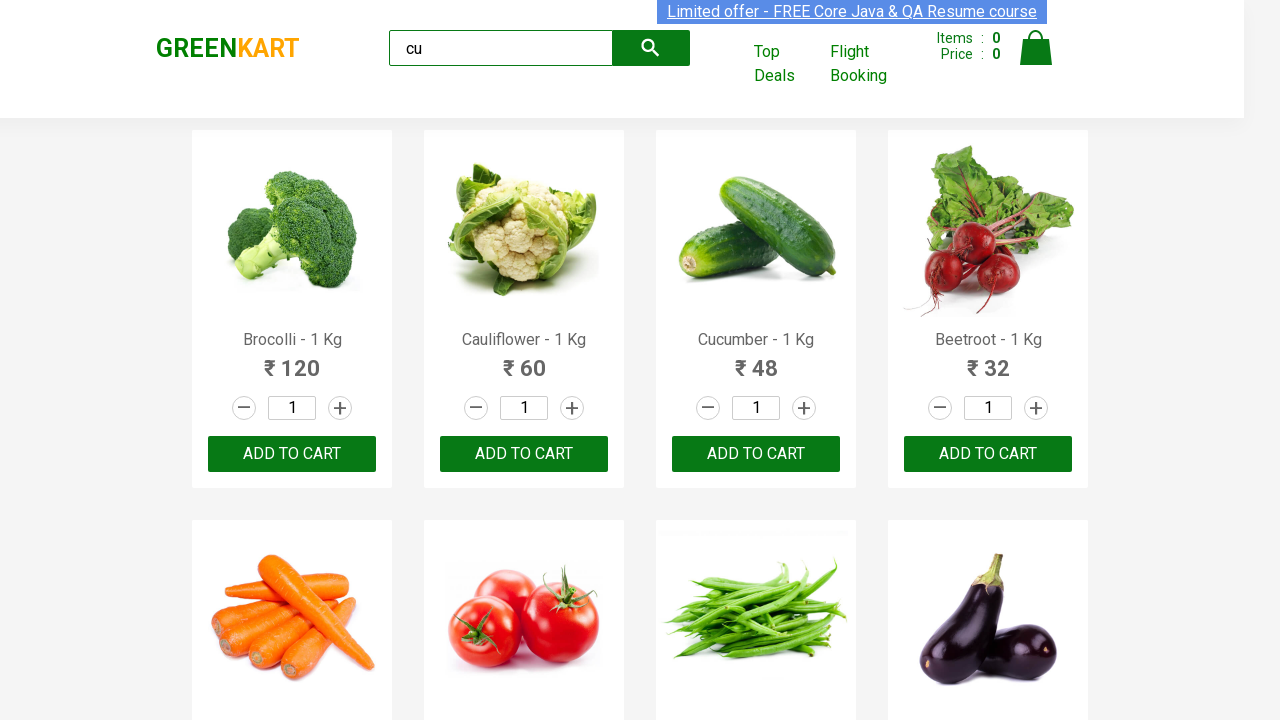

Waited 2 seconds for search results to load
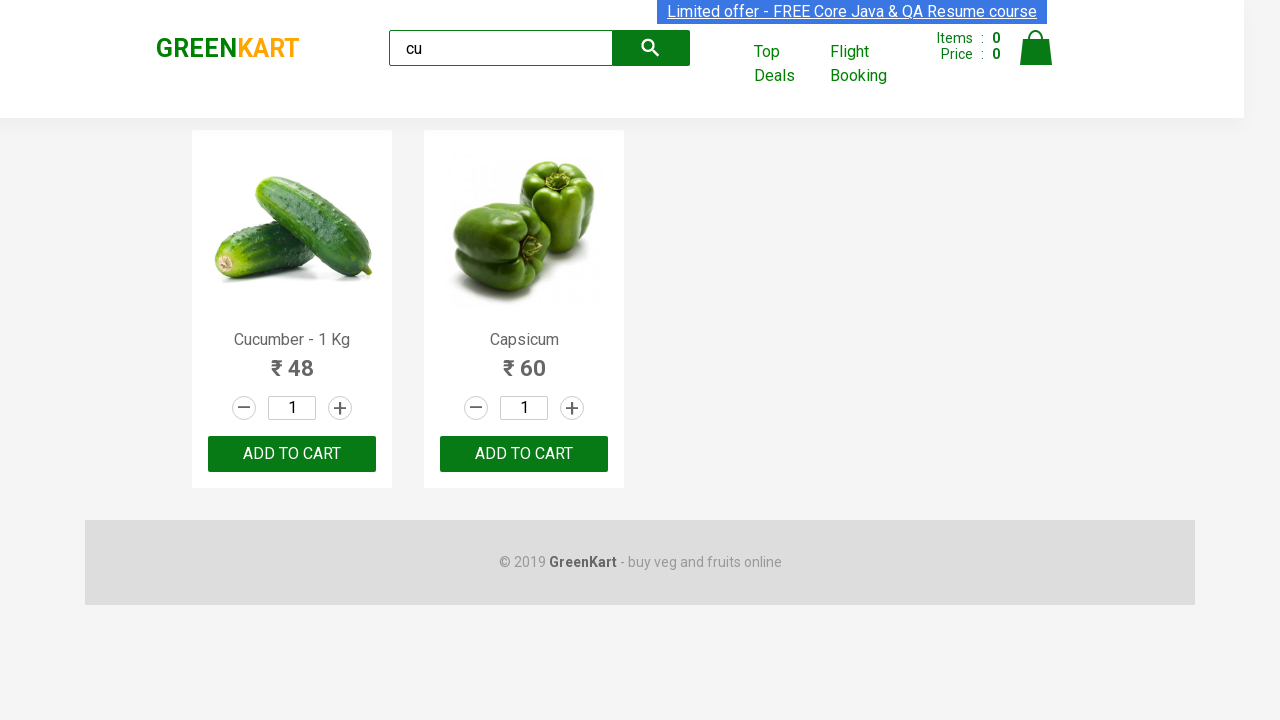

Retrieved all product elements from search results
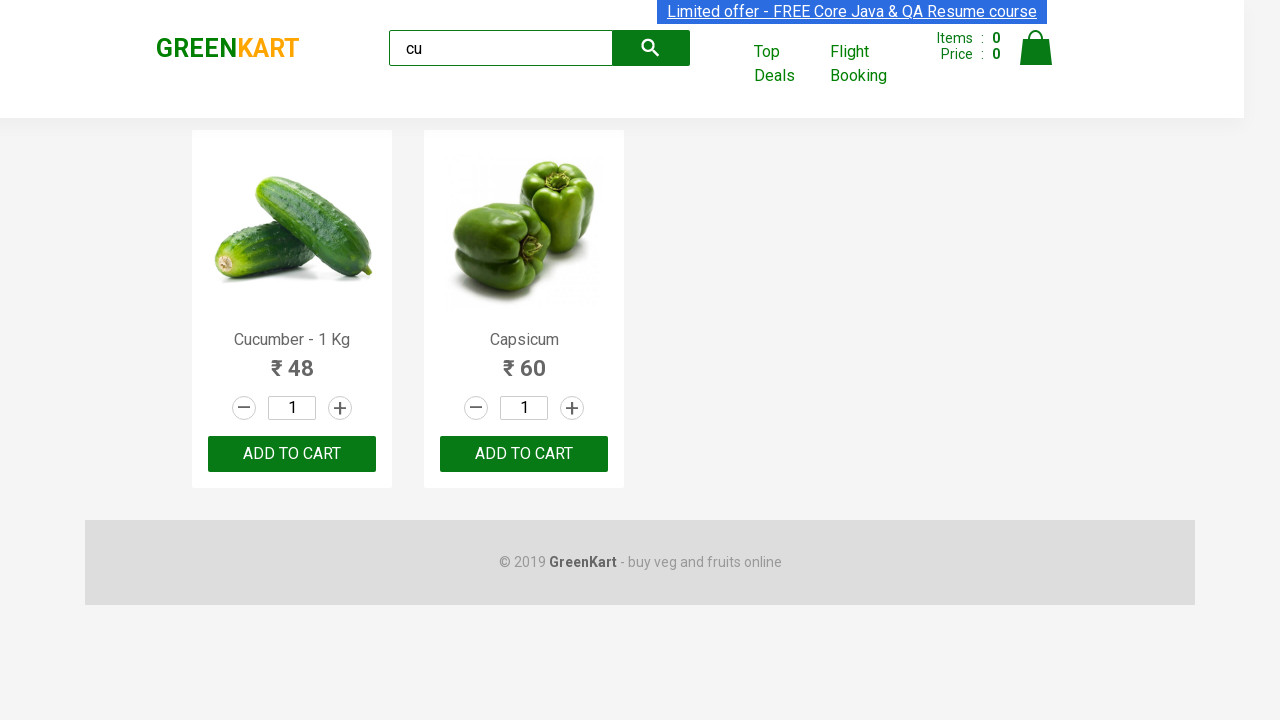

Checked product name: Cucumber - 1 Kg
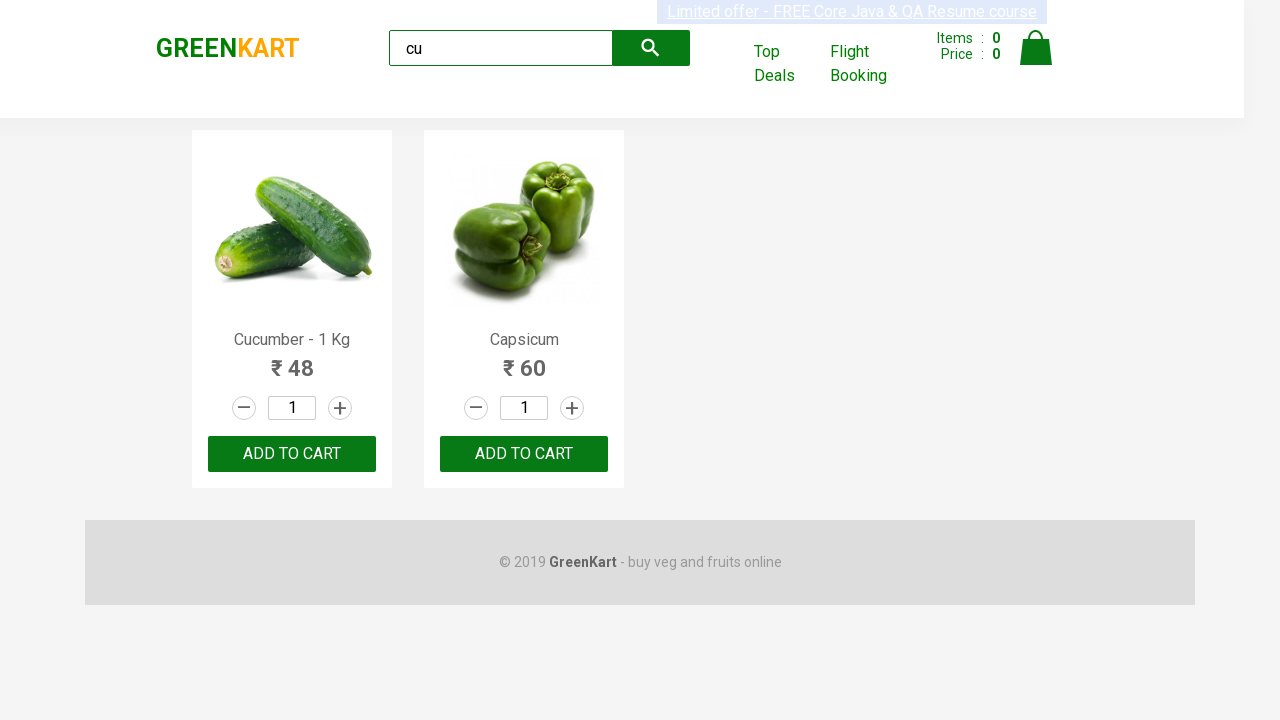

Checked product name: Capsicum
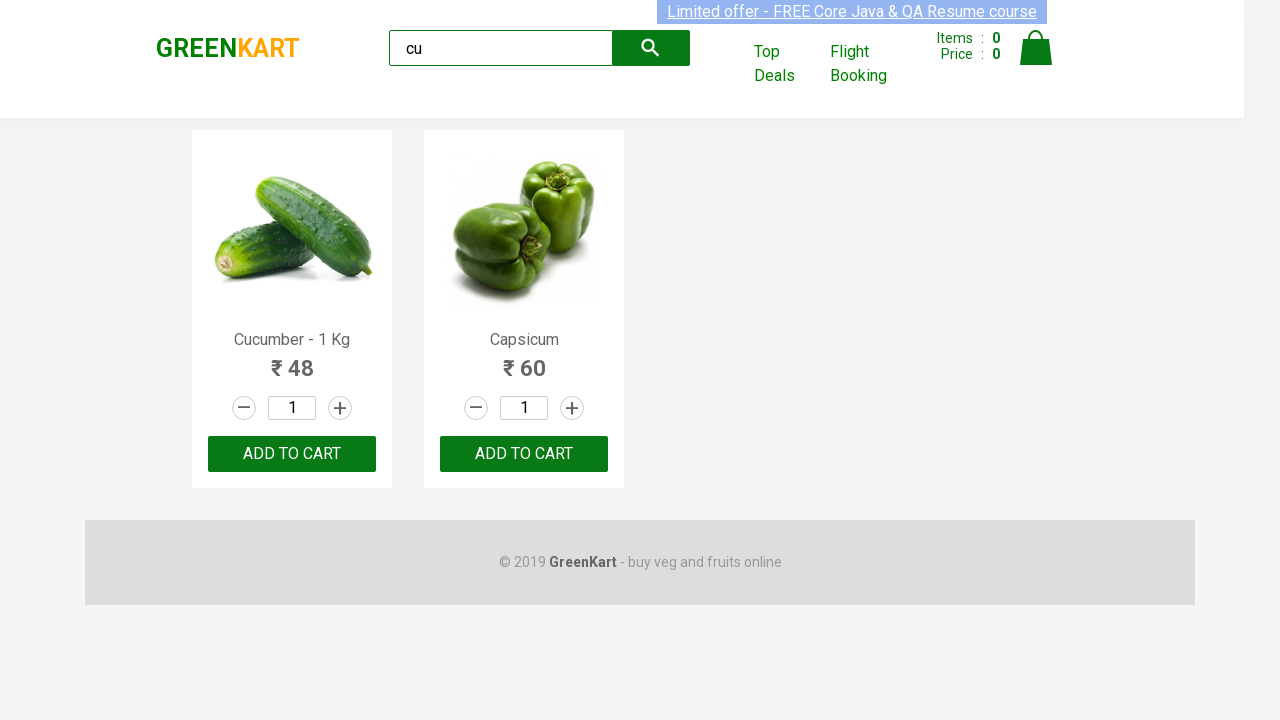

Found Capsicum product and clicked ADD TO CART button at (524, 454) on .products .product >> nth=1 >> button:has-text('ADD TO CART')
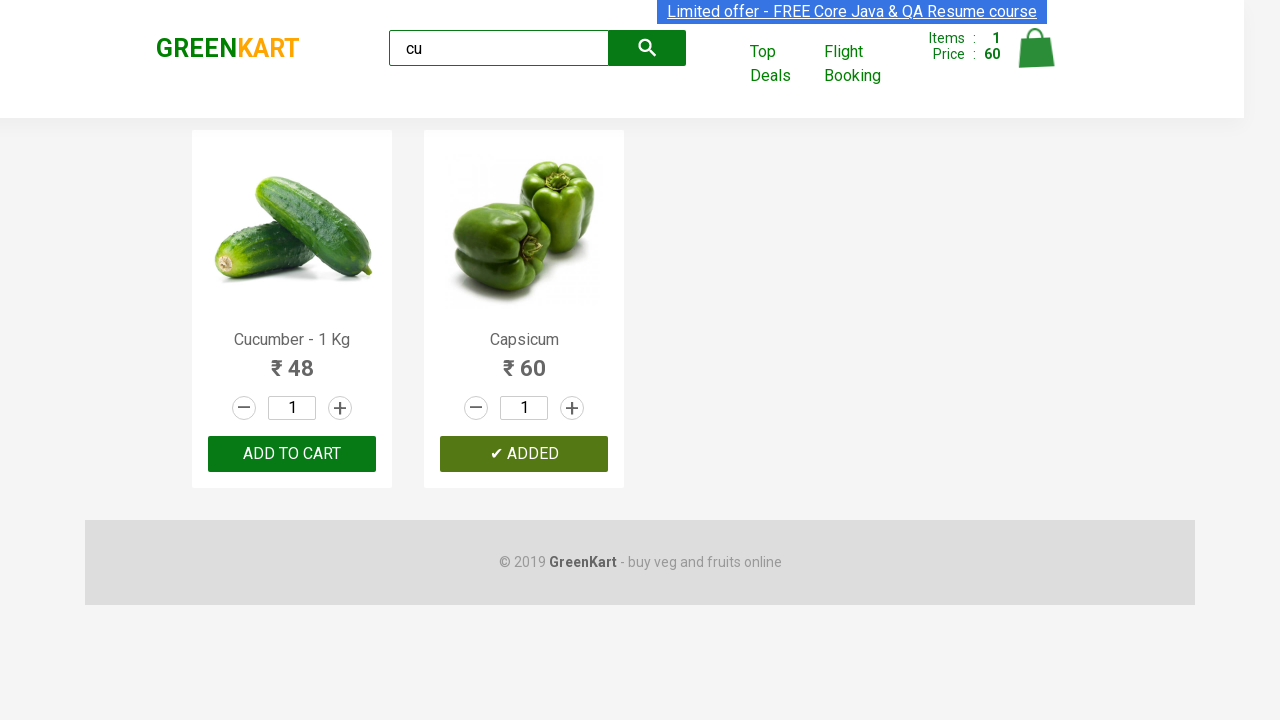

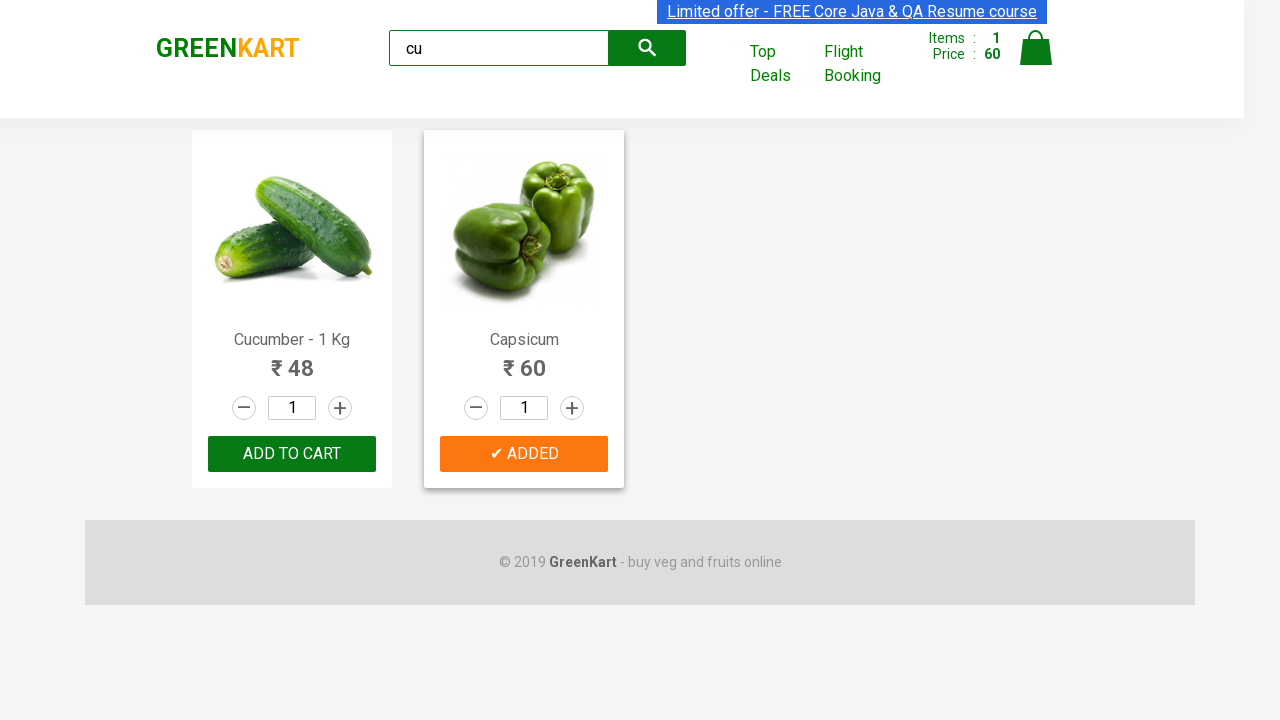